Tests double-click functionality by performing double-clicks on an element and then resetting the state

Starting URL: https://cps-check.com/double-click-test

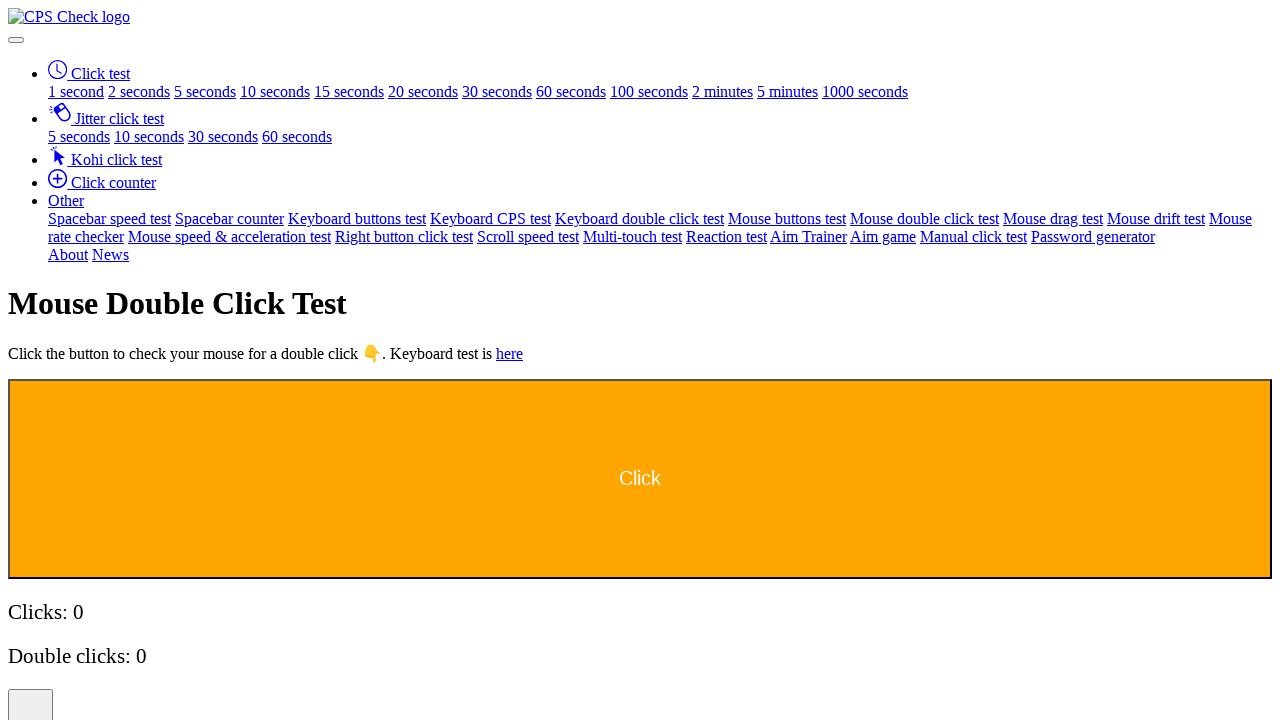

Located the clicker element
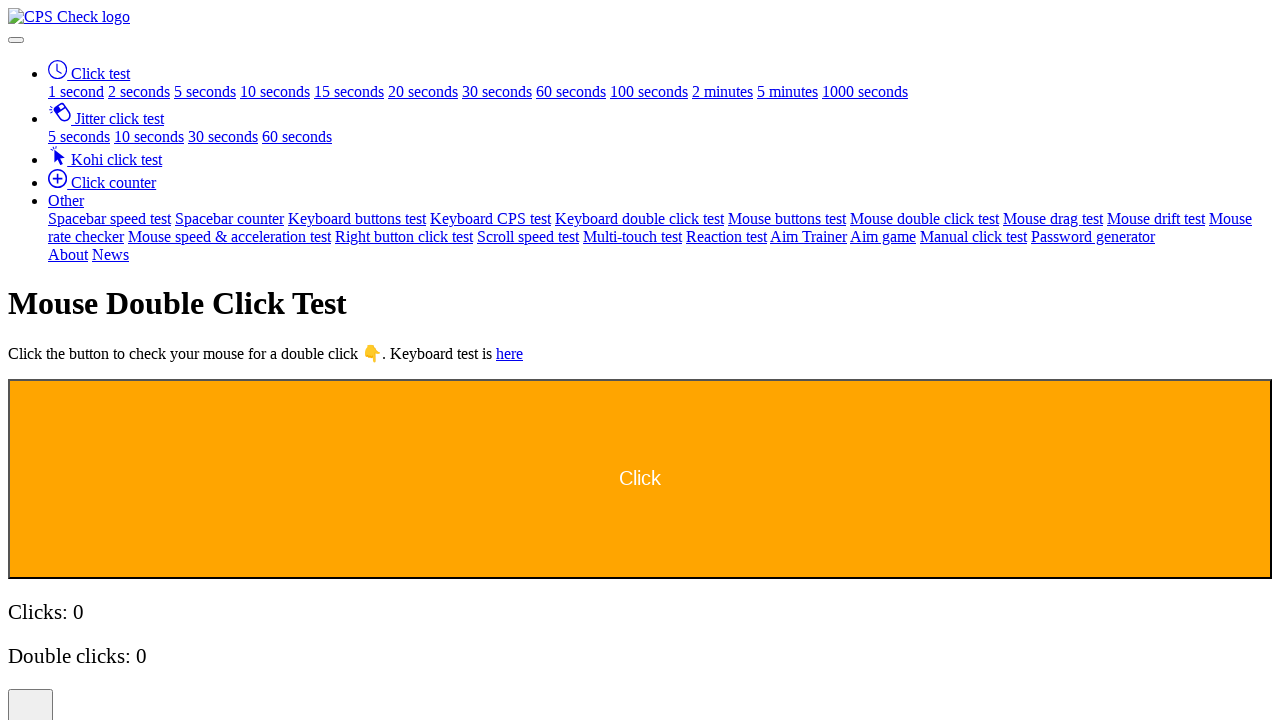

Performed double-click 1 on the clicker element at (640, 479) on #clicker
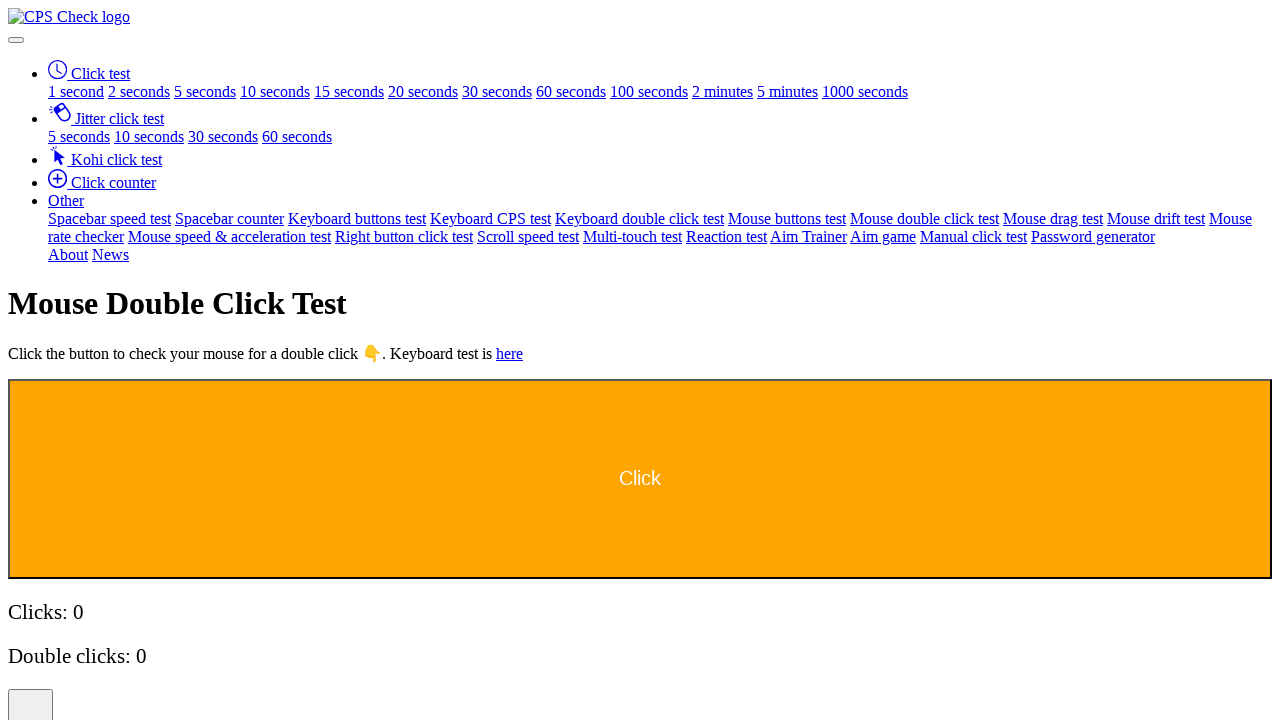

Performed double-click 2 on the clicker element at (640, 479) on #clicker
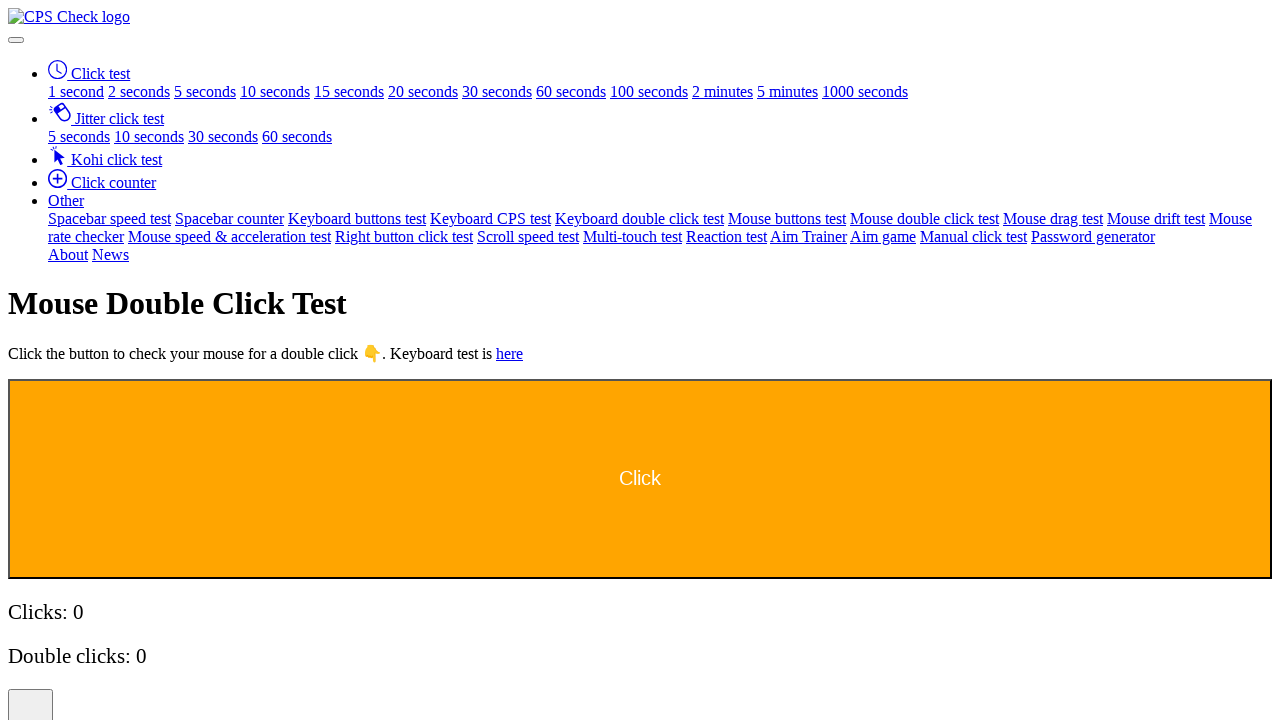

Clicked the reset button to restore initial state at (30, 685) on #reset
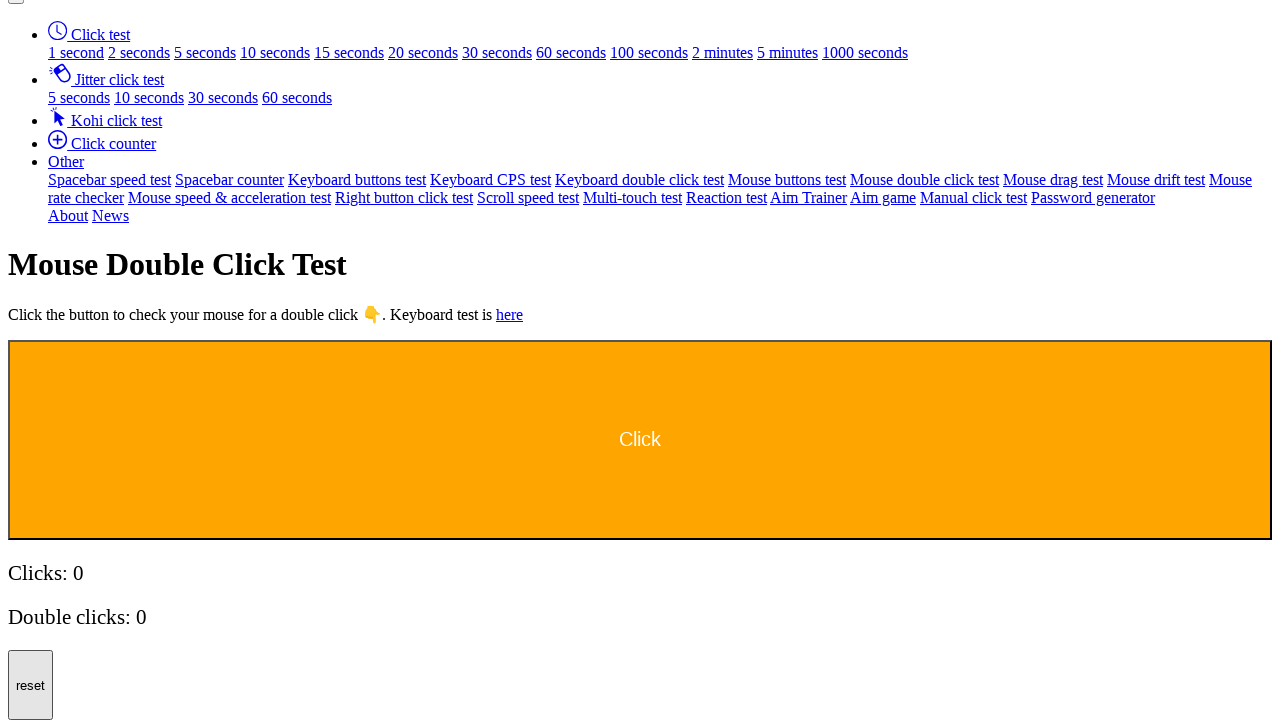

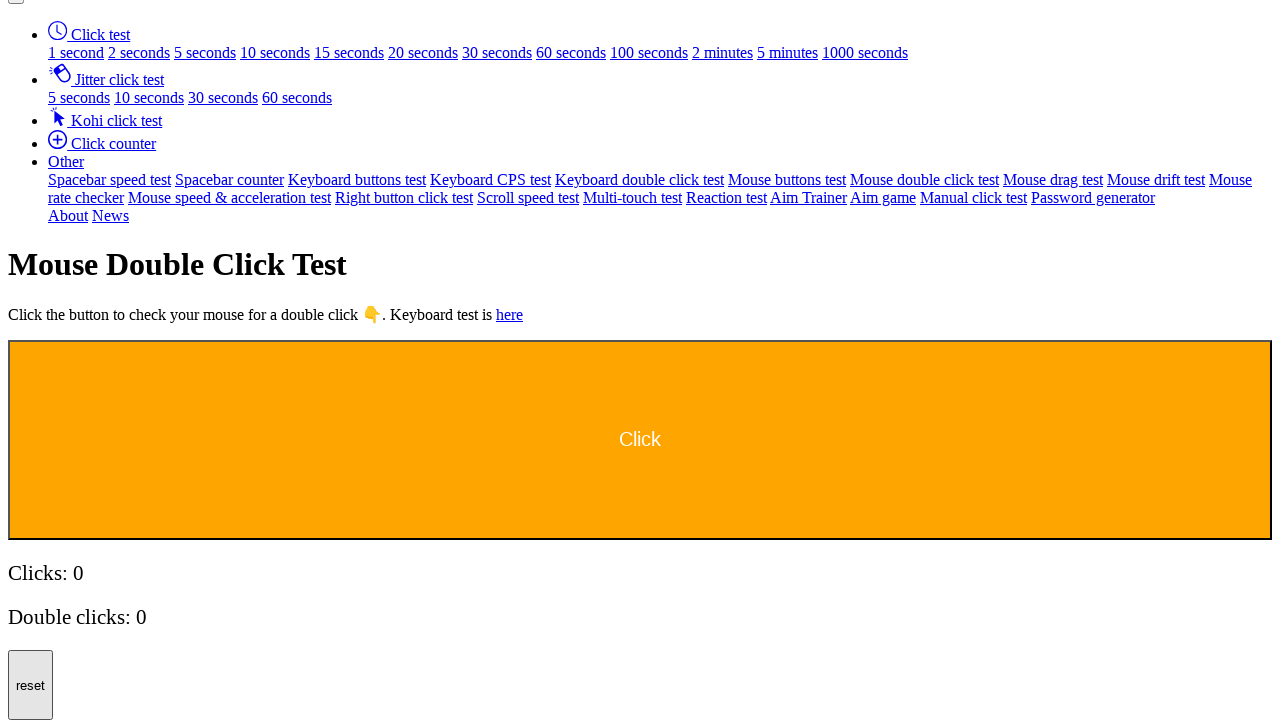